Tests various form inputs including checkboxes, static dropdown, dynamic autocomplete dropdown, visibility toggle, radio buttons, alerts, and tab navigation

Starting URL: https://rahulshettyacademy.com/AutomationPractice/

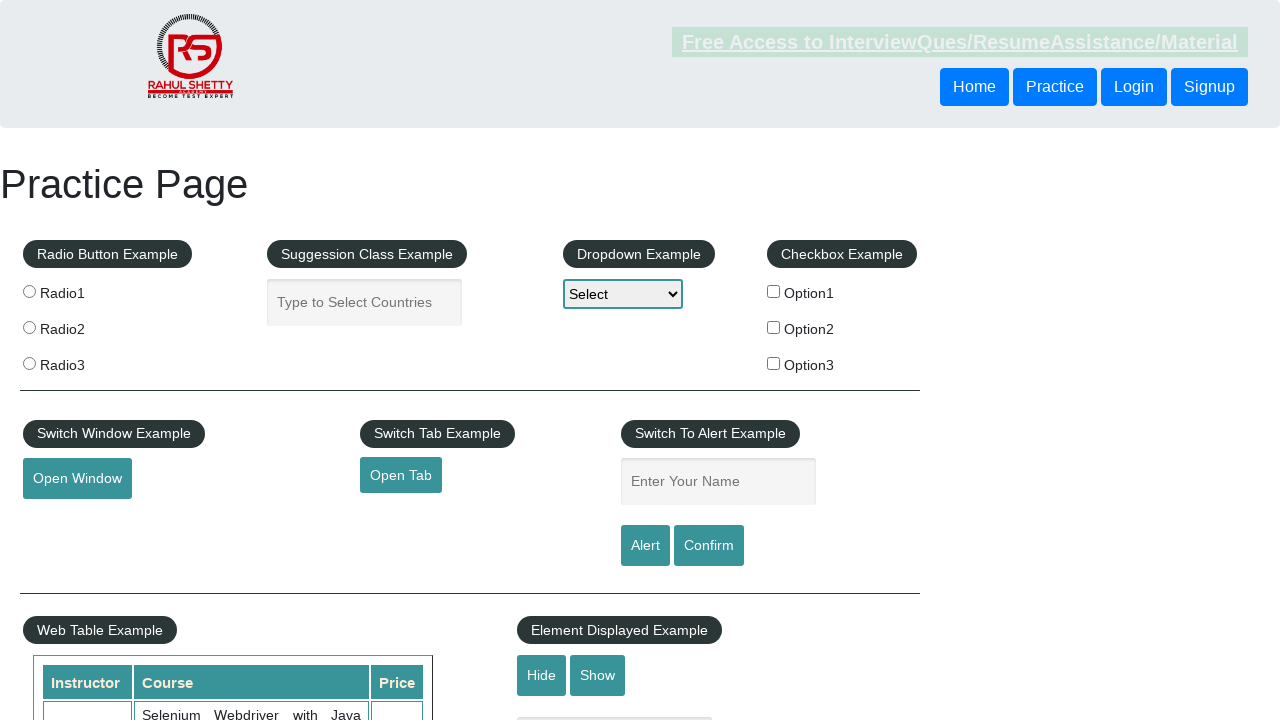

Checked checkbox option 1 at (774, 291) on #checkBoxOption1
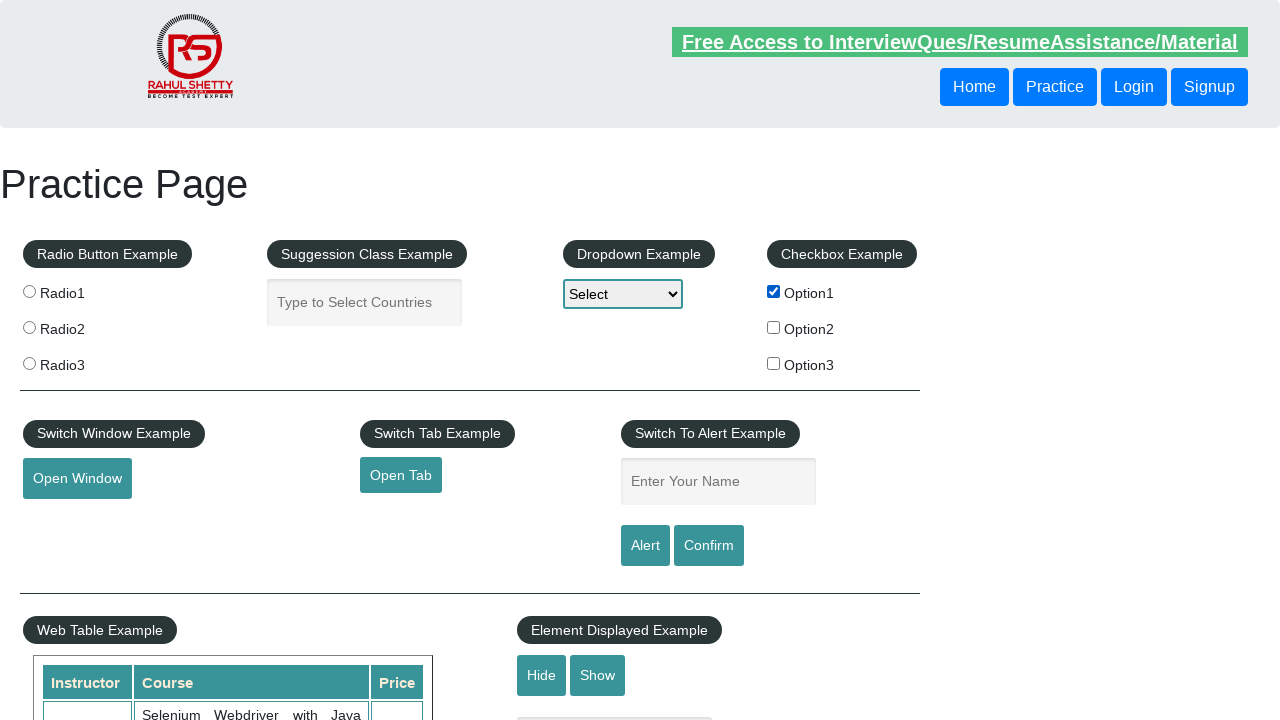

Unchecked checkbox option 1 at (774, 291) on #checkBoxOption1
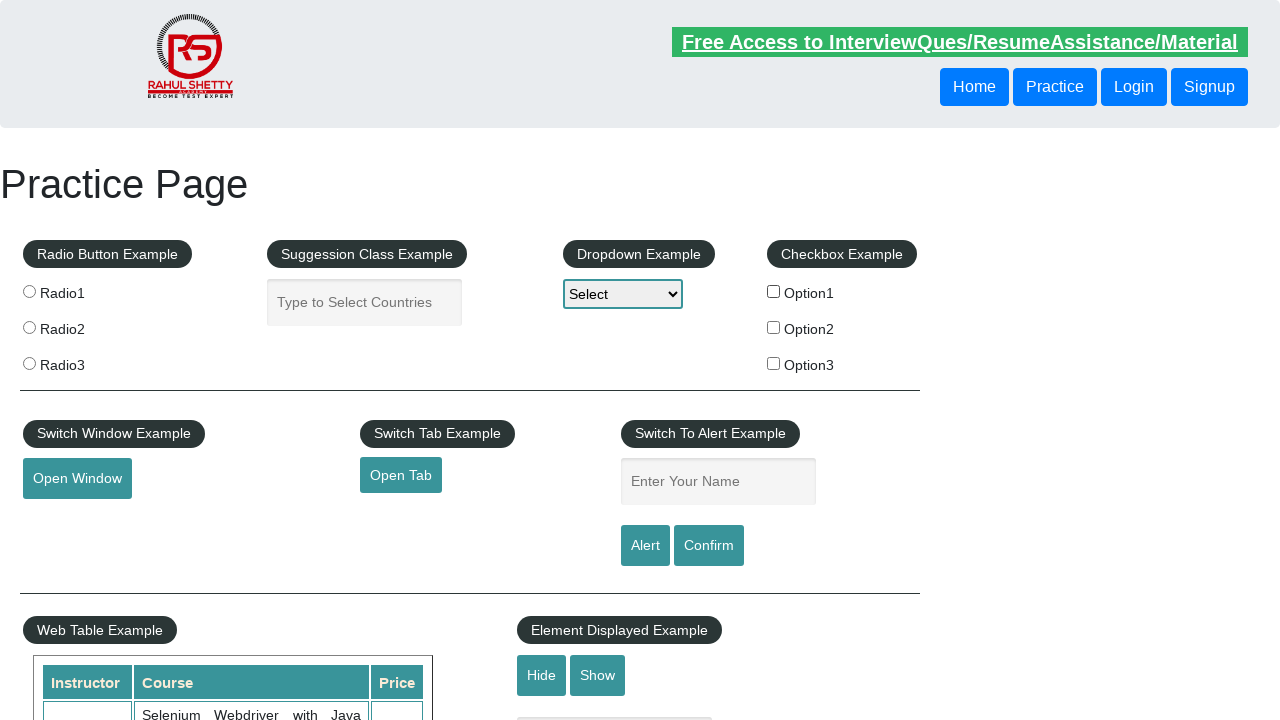

Checked fieldset checkbox option 1 at (774, 291) on fieldset input[type='checkbox'][value='option1']
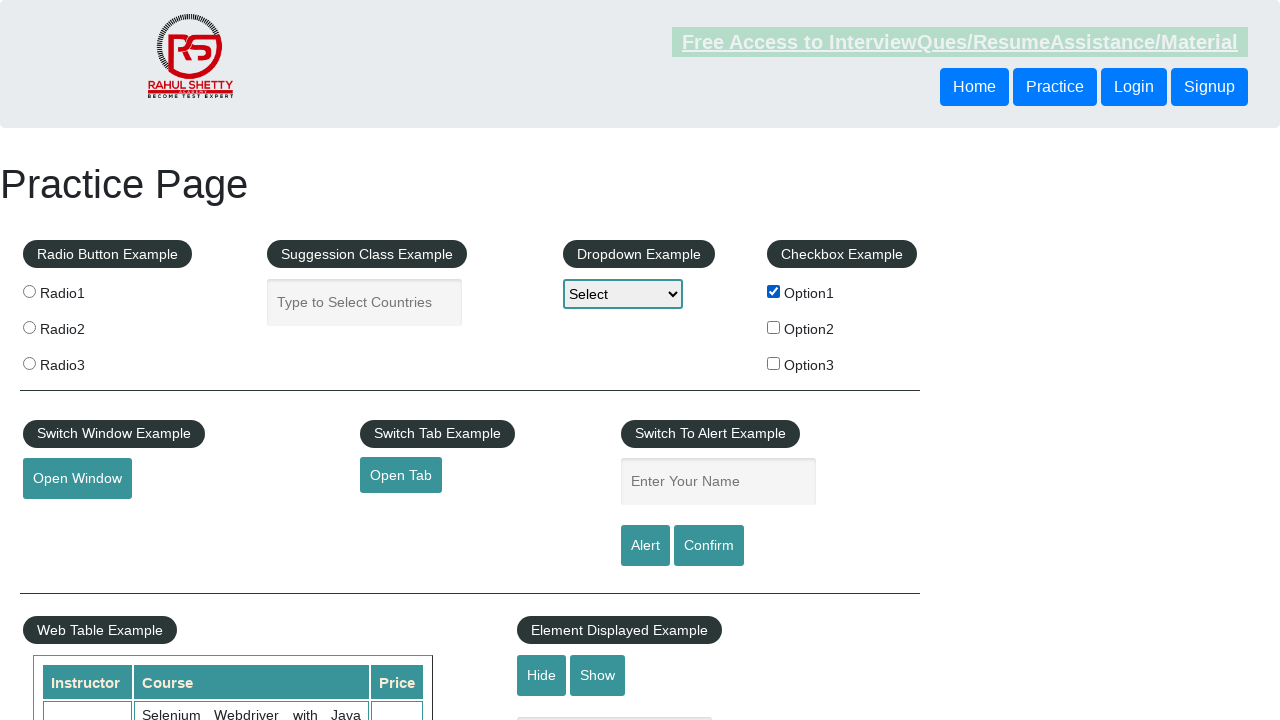

Checked fieldset checkbox option 3 at (774, 363) on fieldset input[type='checkbox'][value='option3']
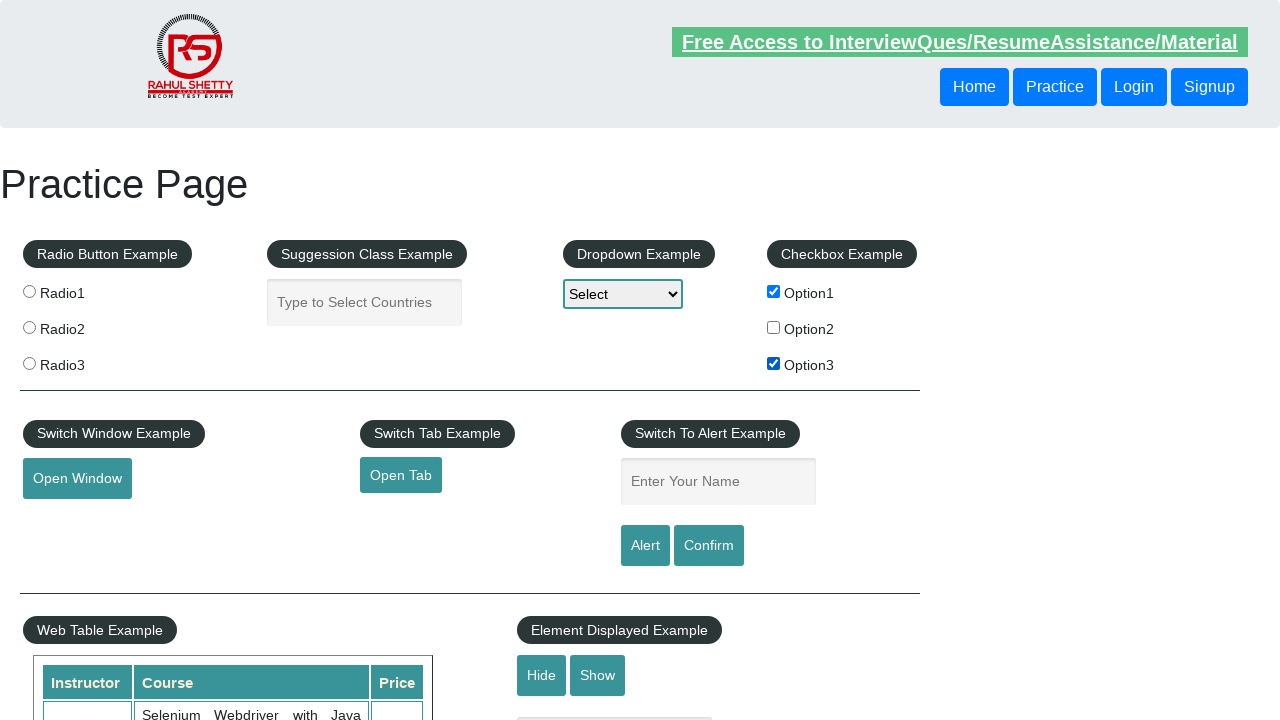

Selected option 3 from static dropdown on #dropdown-class-example
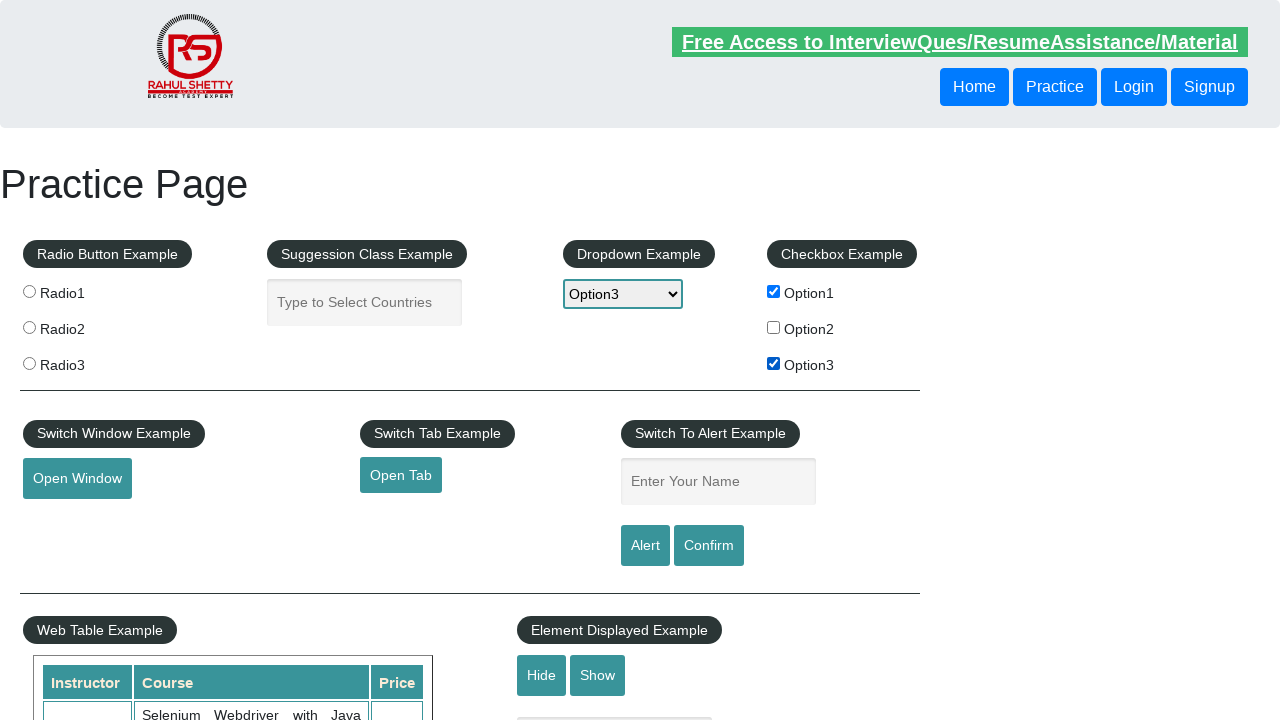

Typed 'Br' in autocomplete field on input#autocomplete
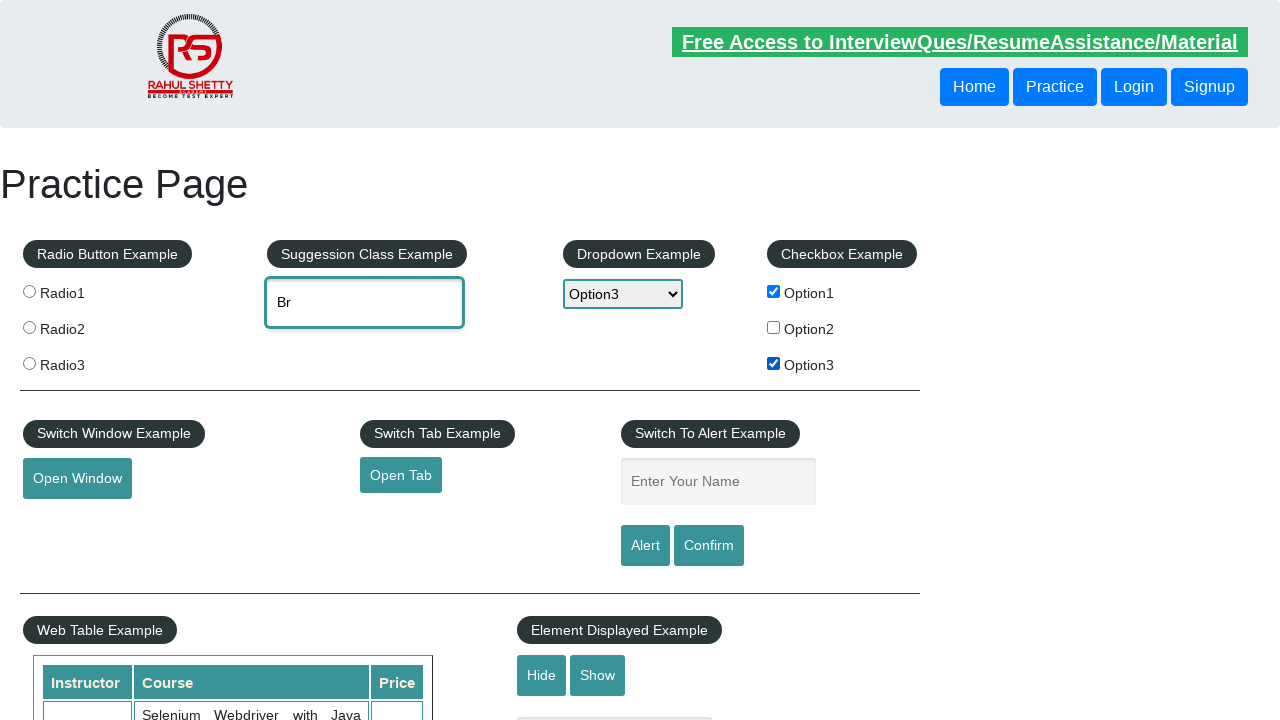

Autocomplete dropdown menu appeared
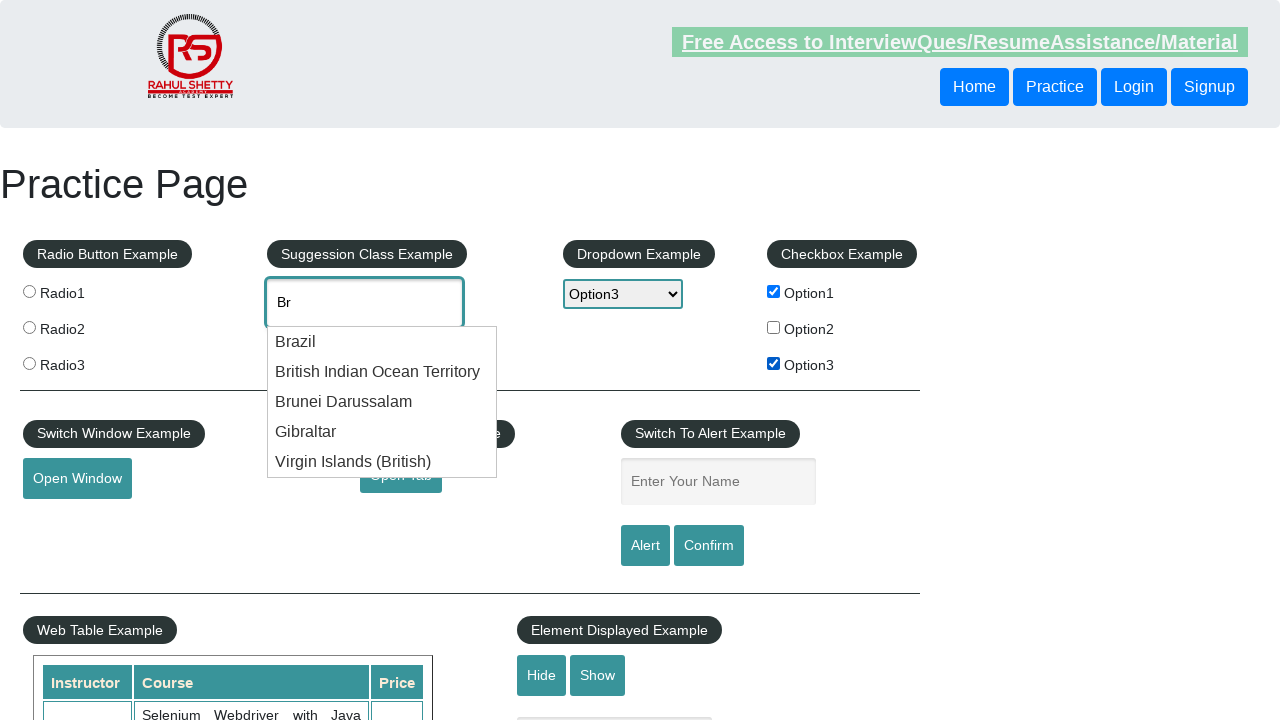

Selected Brazil from autocomplete dropdown at (382, 342) on li.ui-menu-item div >> internal:has-text="Brazil"i
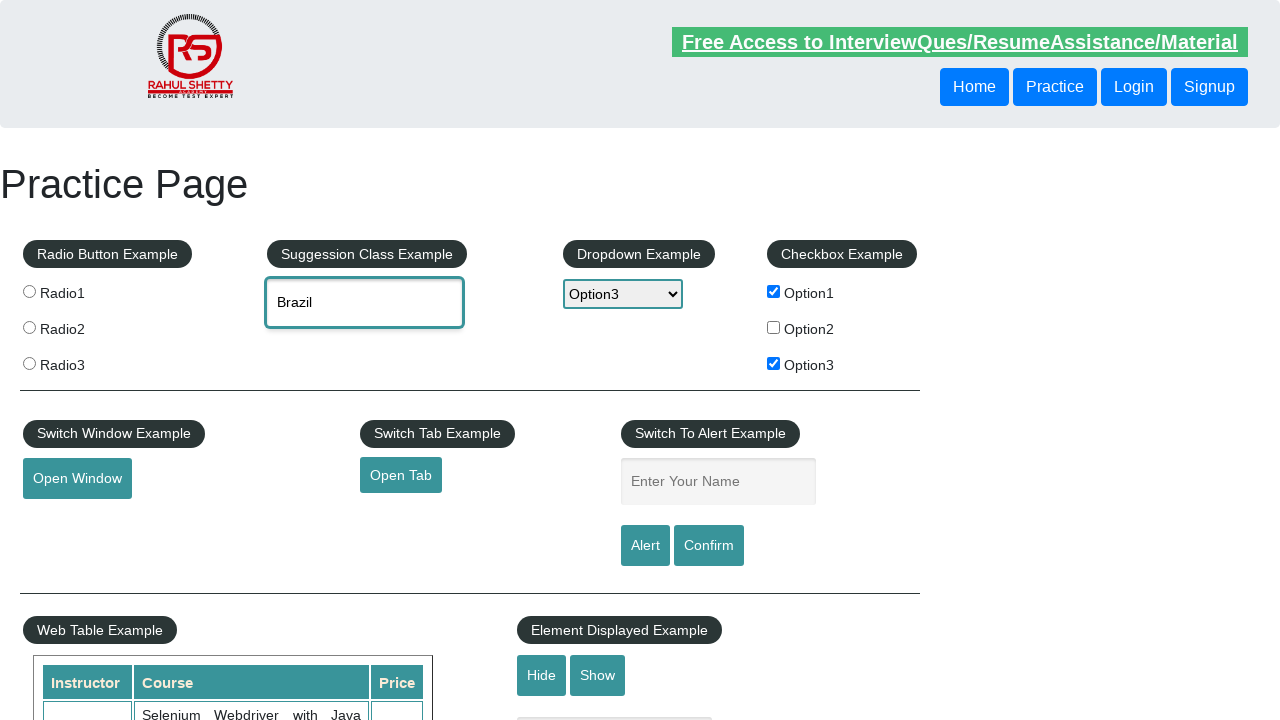

Clicked hide textbox button at (542, 675) on #hide-textbox
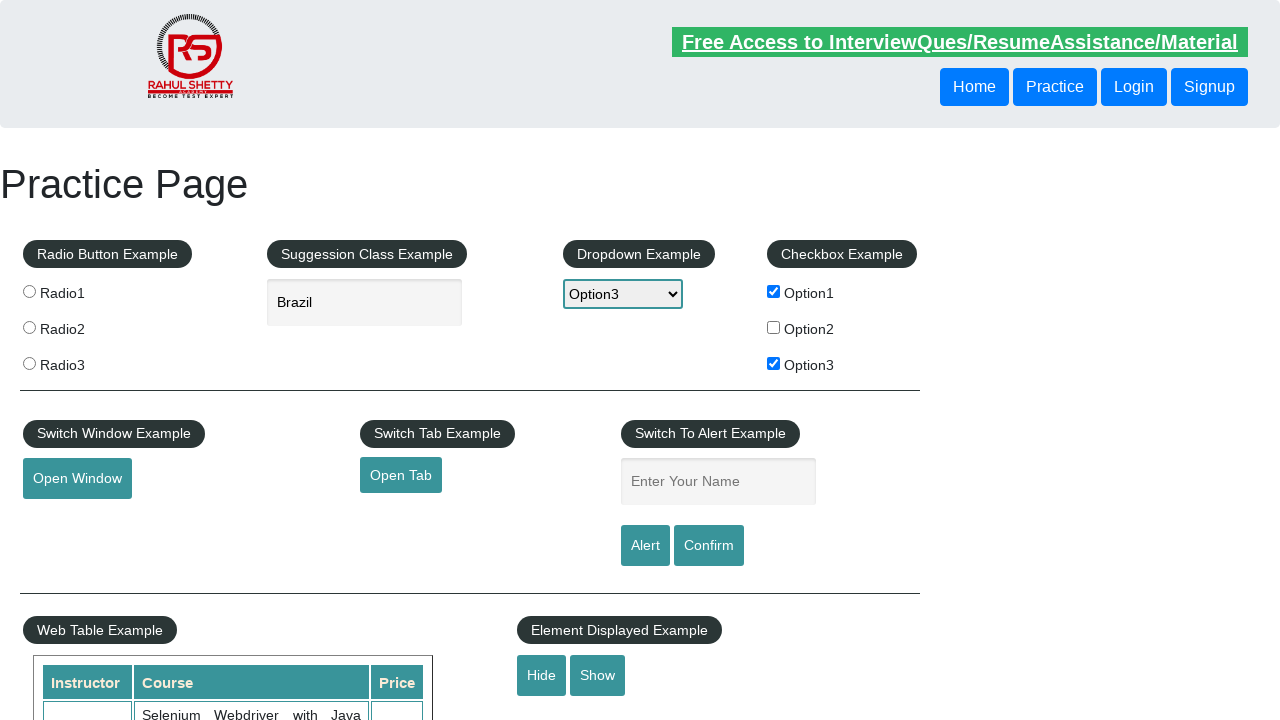

Clicked show textbox button at (598, 675) on #show-textbox
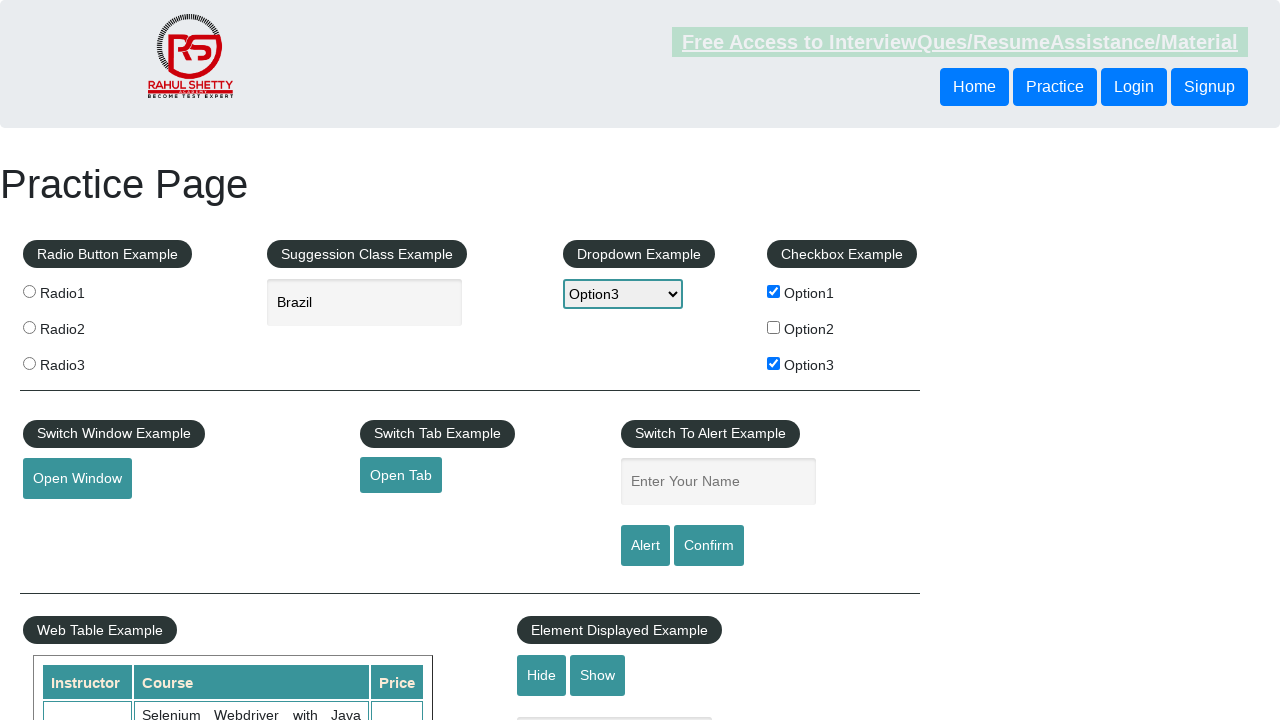

Selected radio button option 2 at (29, 327) on [value='radio2']
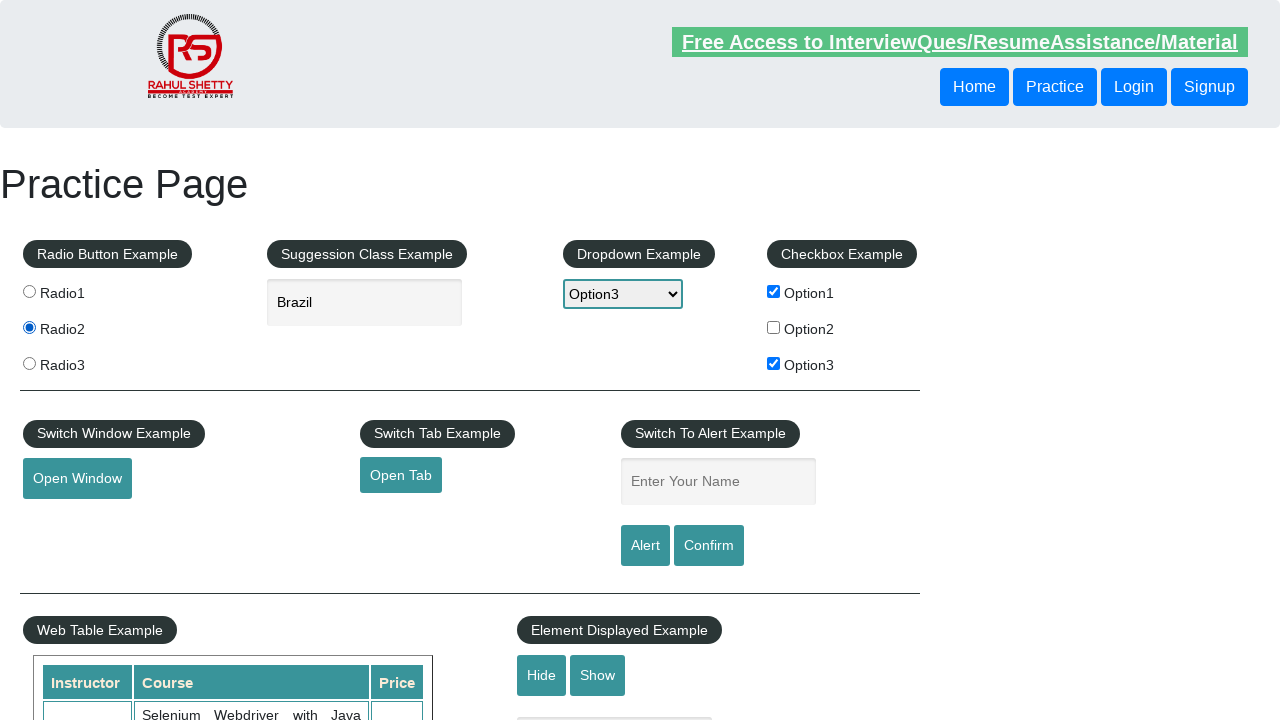

Clicked alert button at (645, 546) on #alertbtn
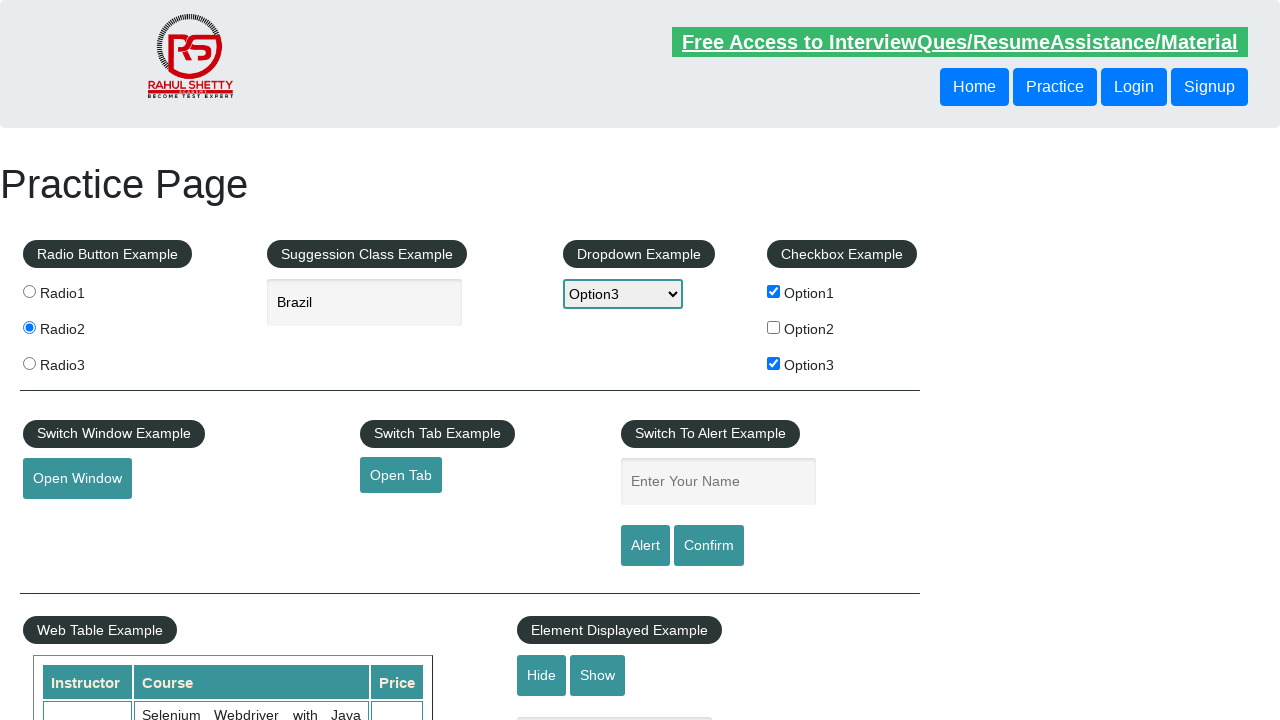

Clicked confirm button at (709, 546) on [value='Confirm']
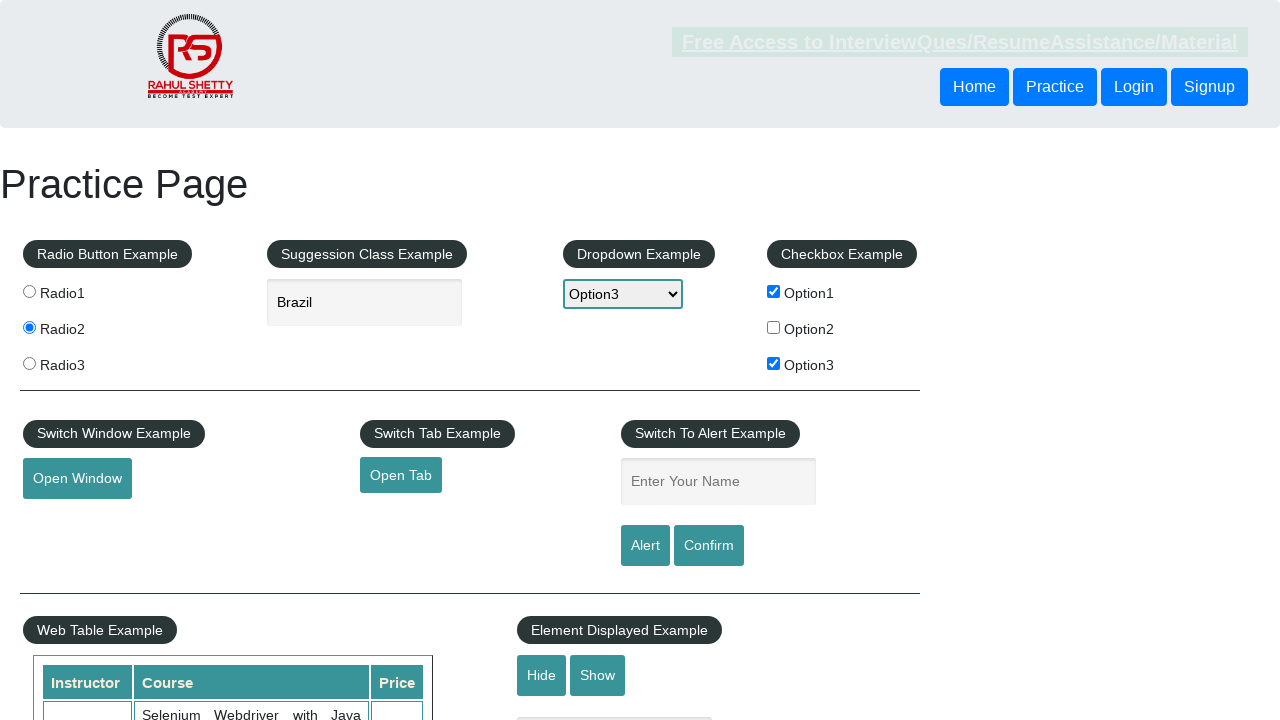

Set up dialog handler to accept alerts
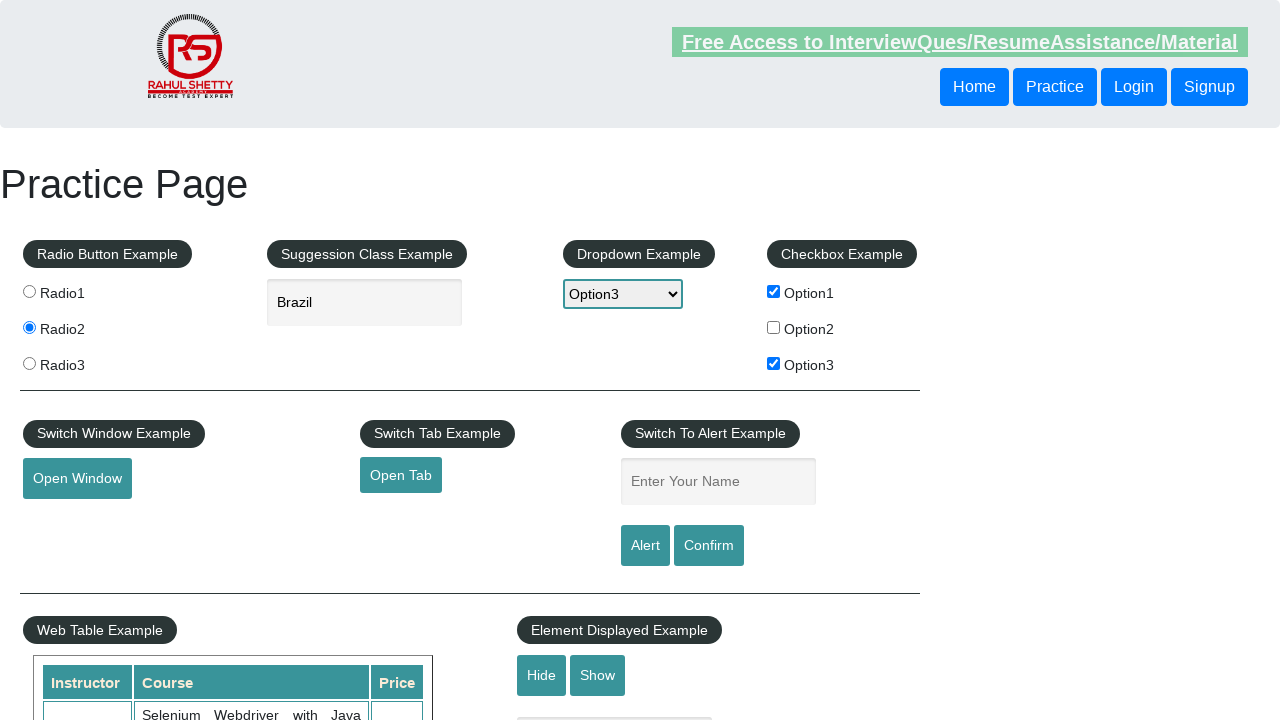

Removed target attribute from open tab link
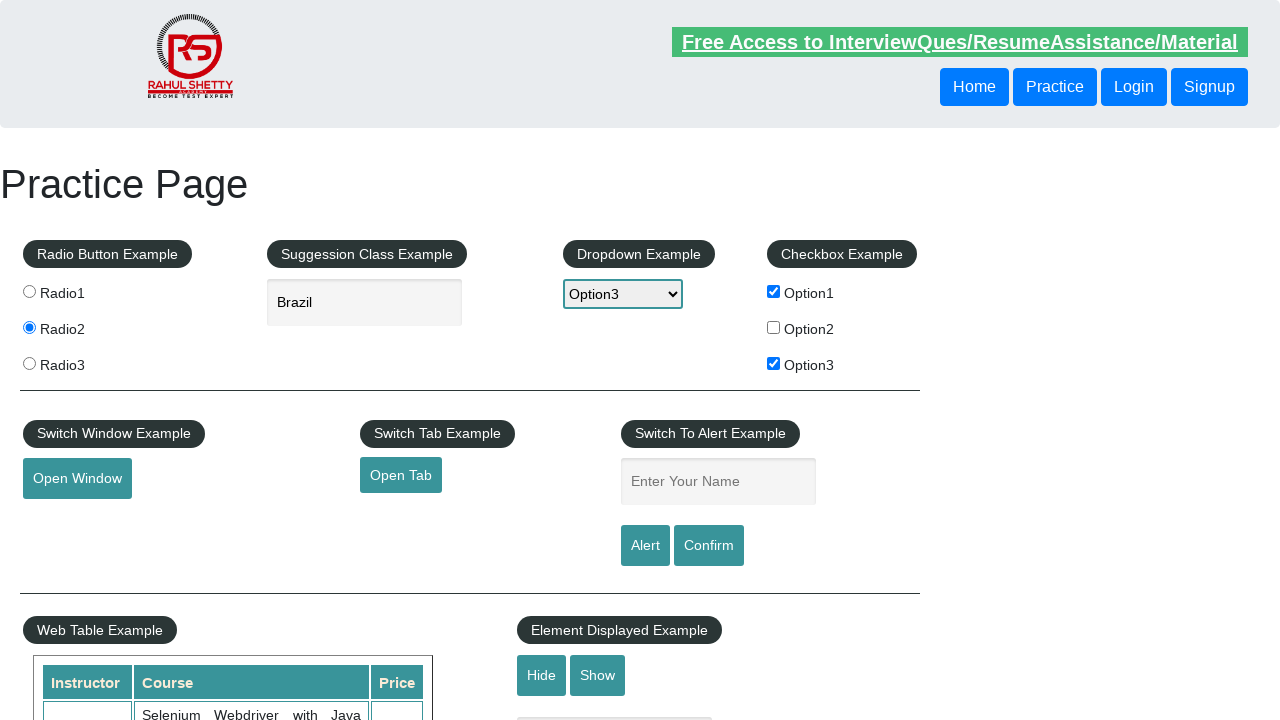

Clicked open tab link at (401, 475) on #opentab
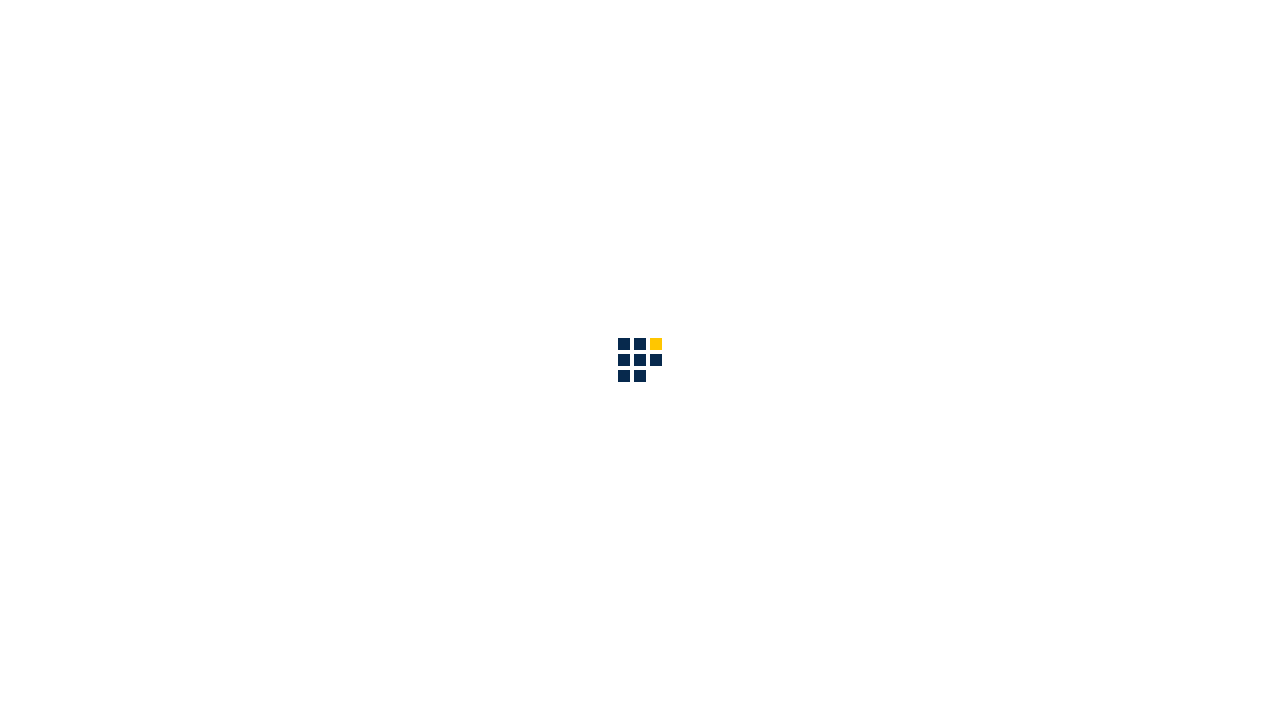

Navigated back to previous page
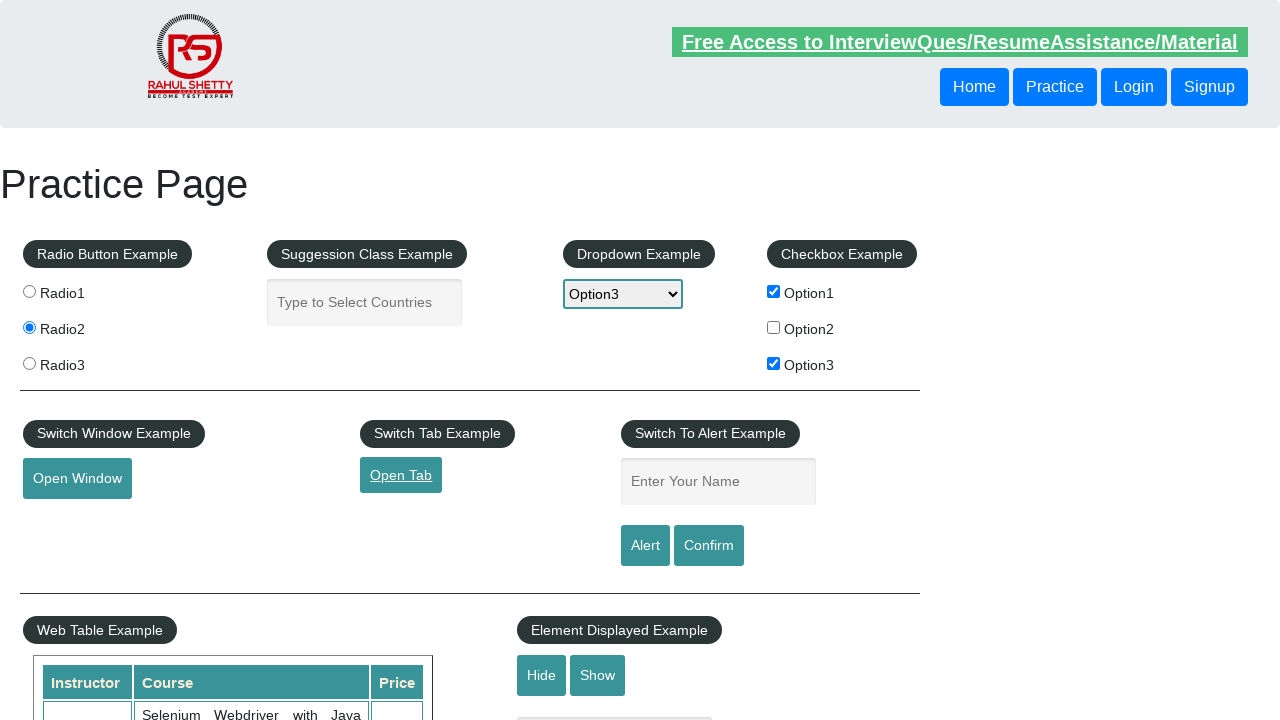

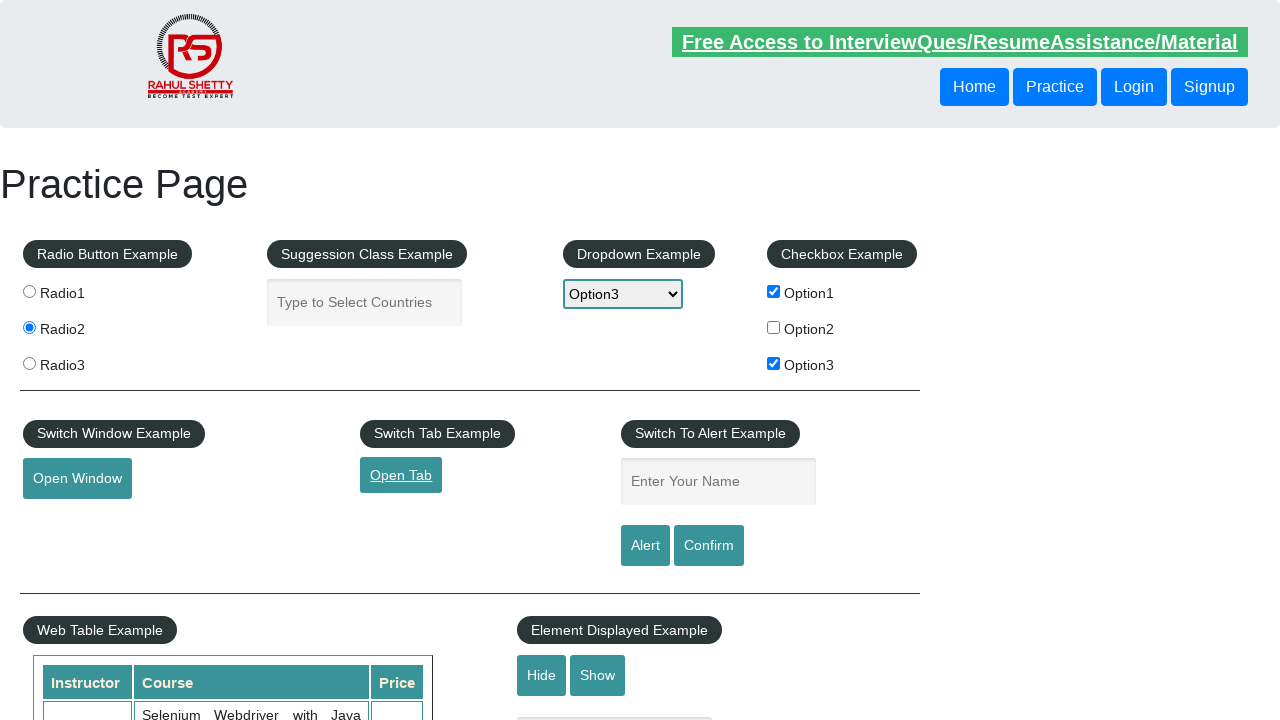